Tests displaying jQuery Growl notification messages on a page by dynamically injecting jQuery, jQuery Growl library, and CSS styles, then triggering a growl notification.

Starting URL: http://the-internet.herokuapp.com

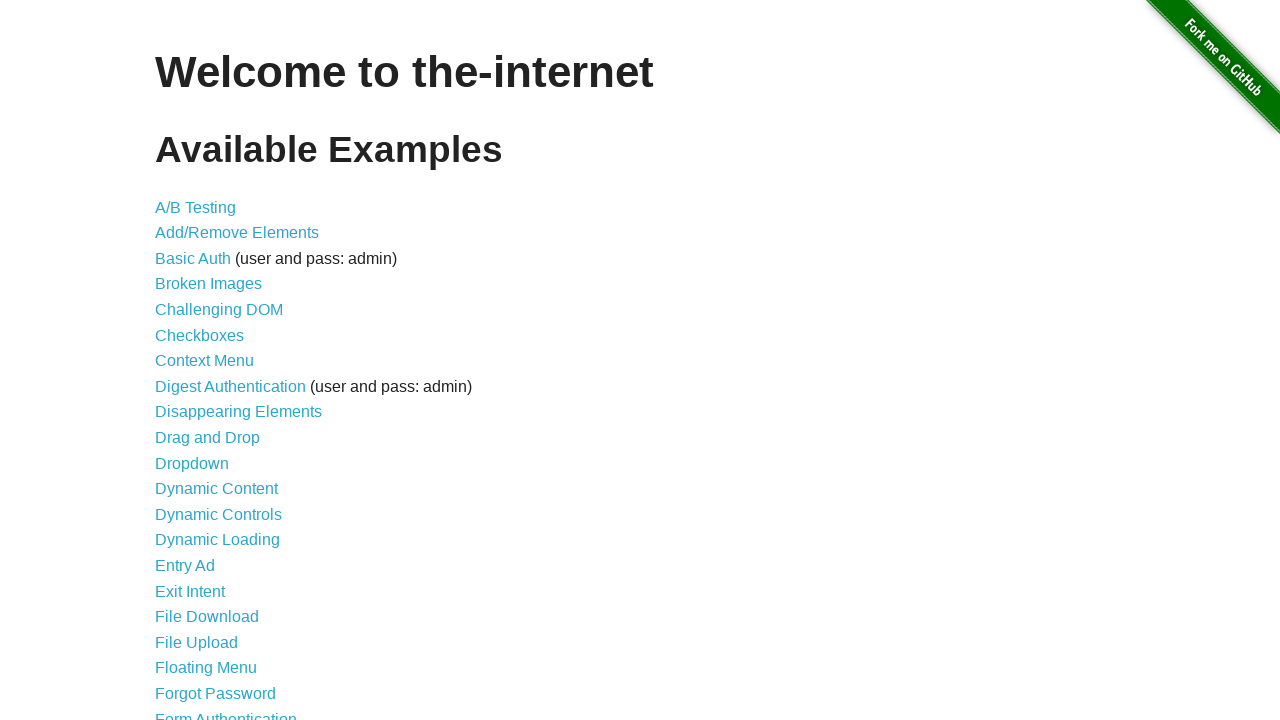

Injected jQuery library into page if not already present
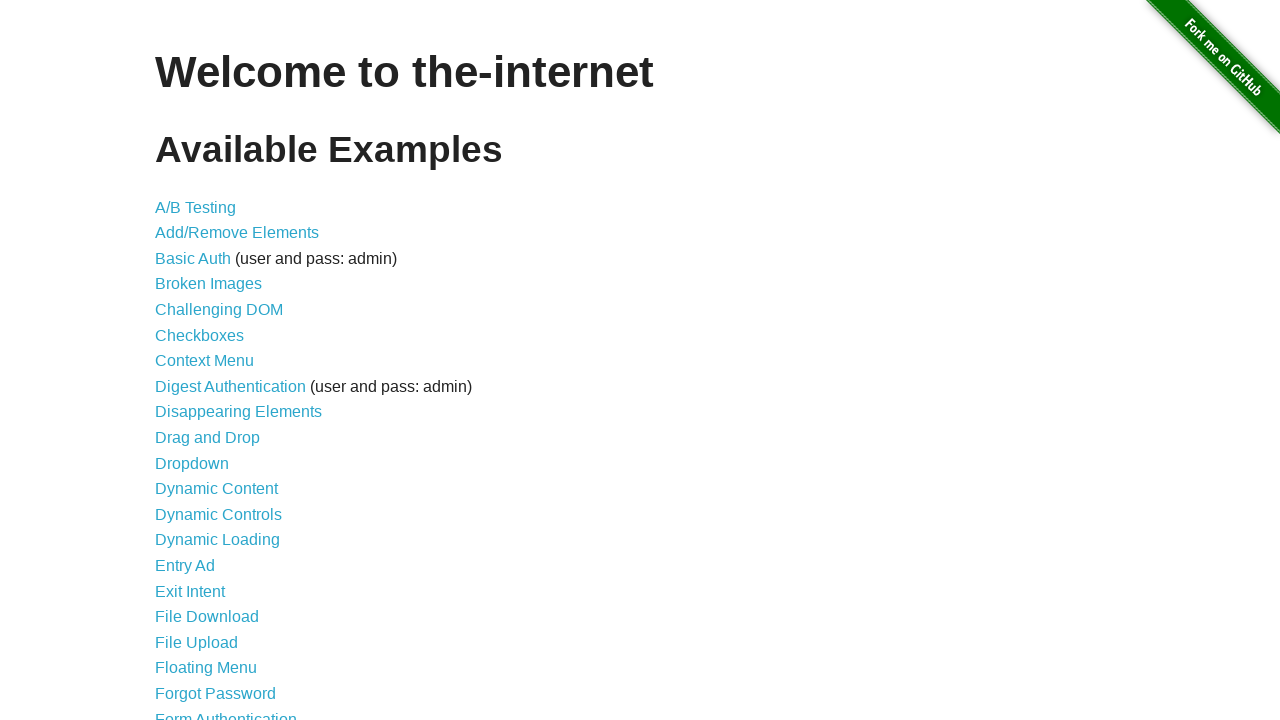

jQuery library loaded successfully
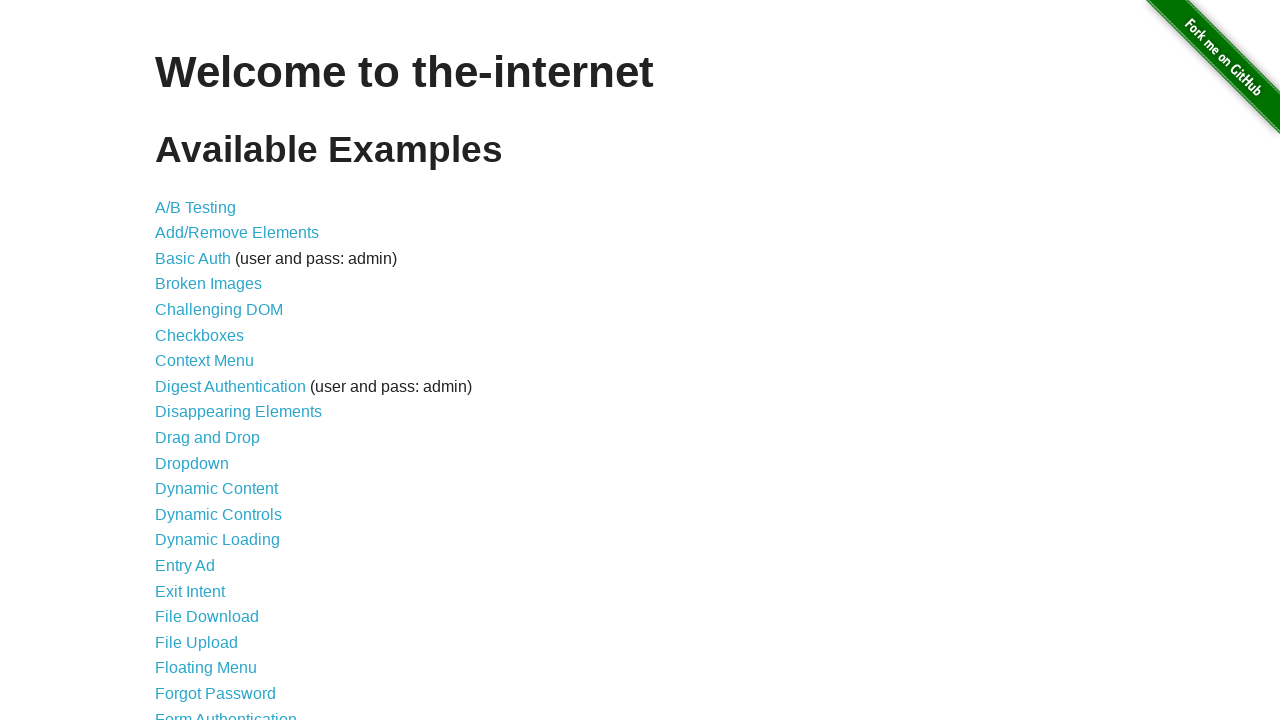

Loaded jQuery Growl script
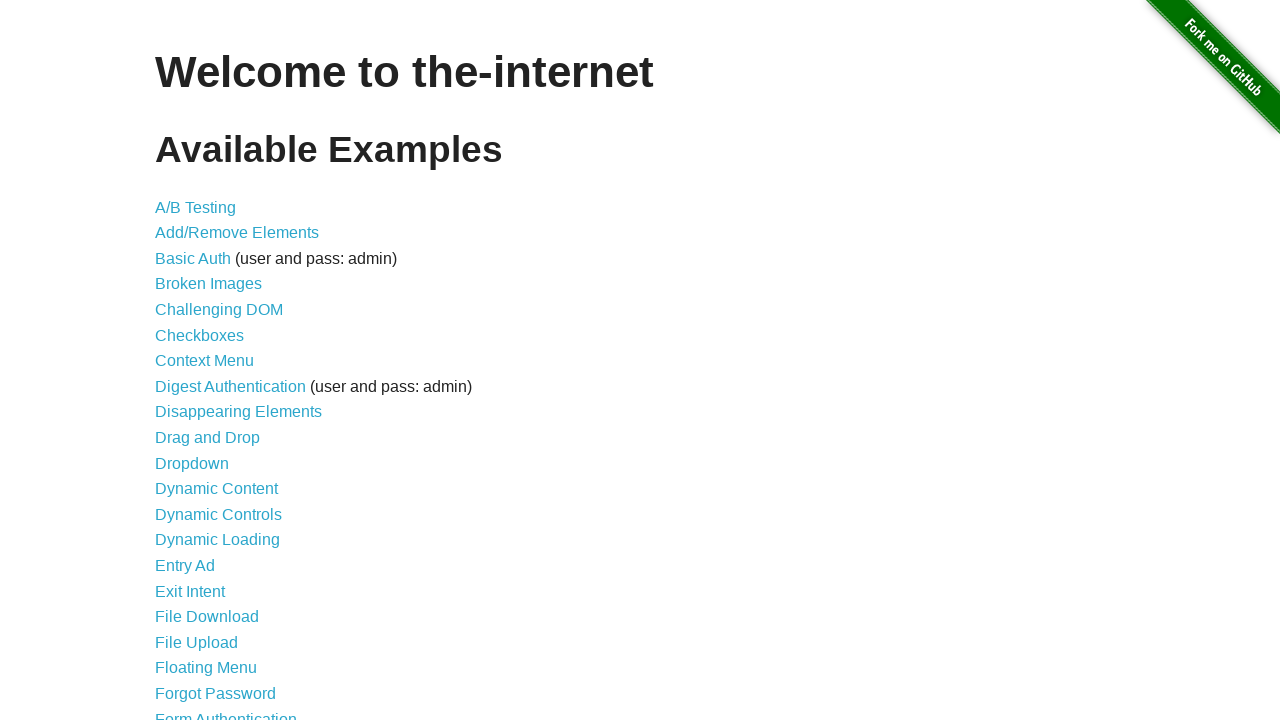

Added jQuery Growl CSS stylesheet to page
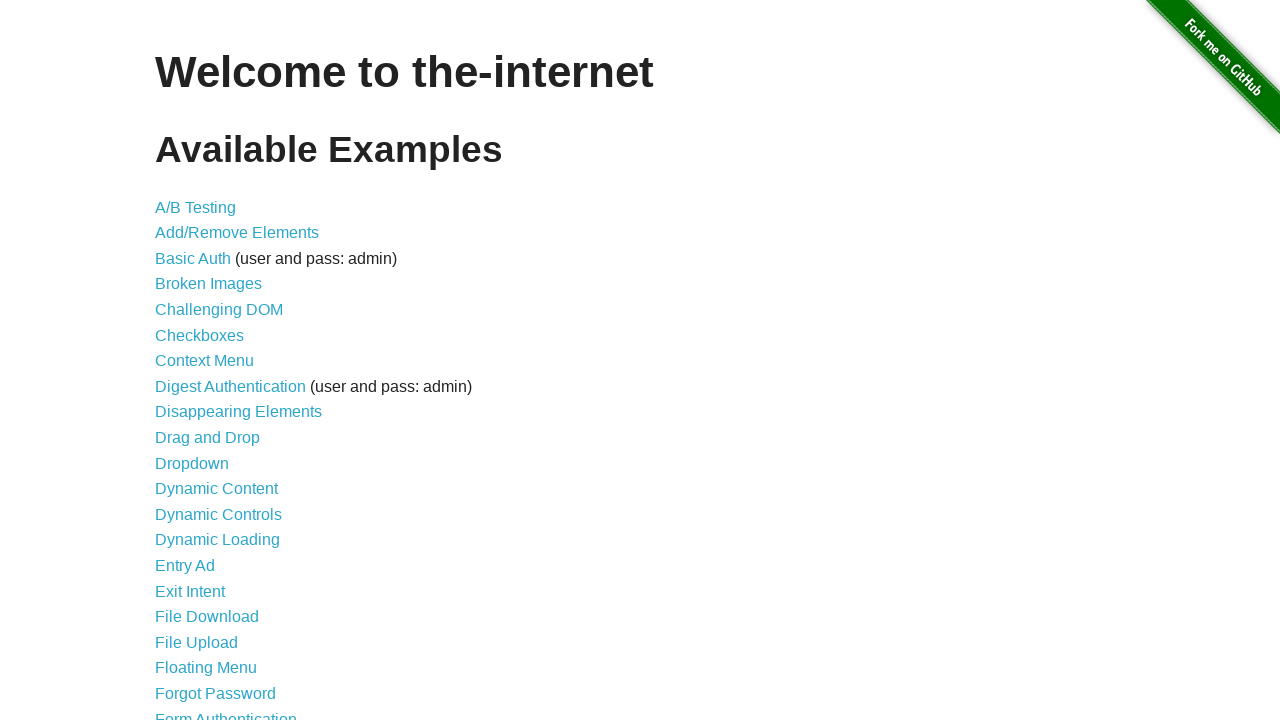

Waited for Growl library to initialize
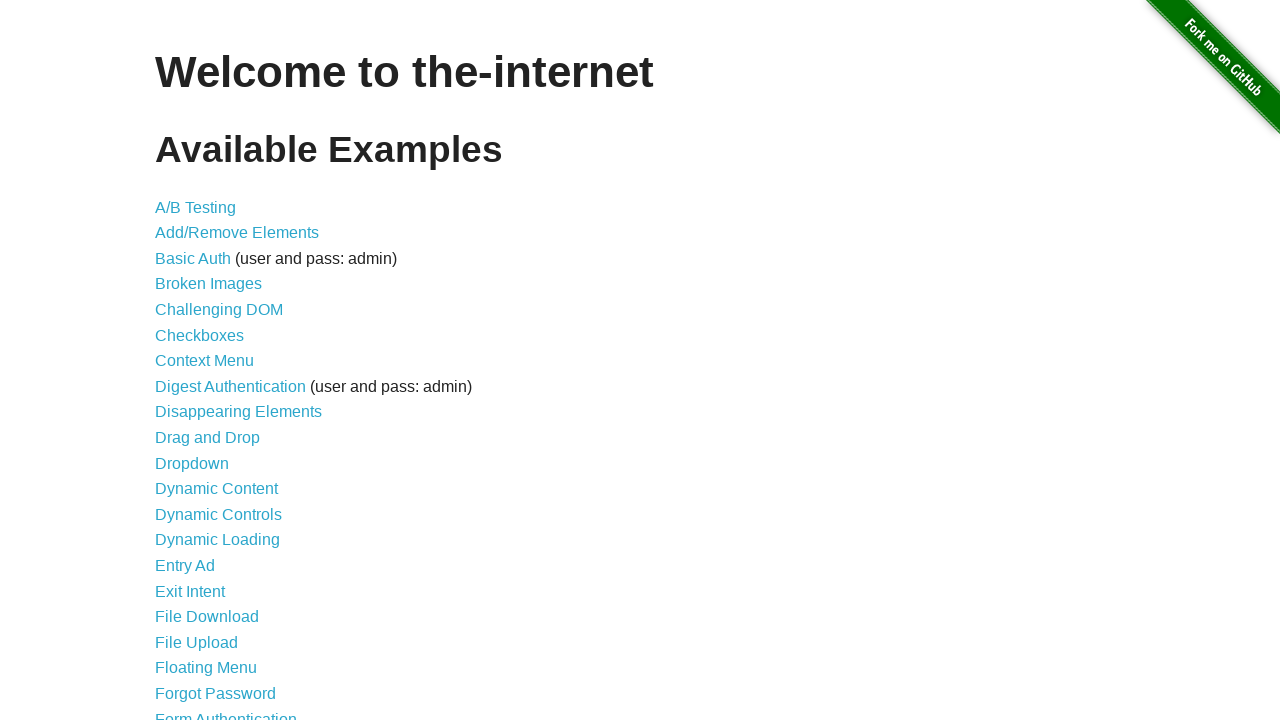

Triggered jQuery Growl notification with title 'GET' and message '/'
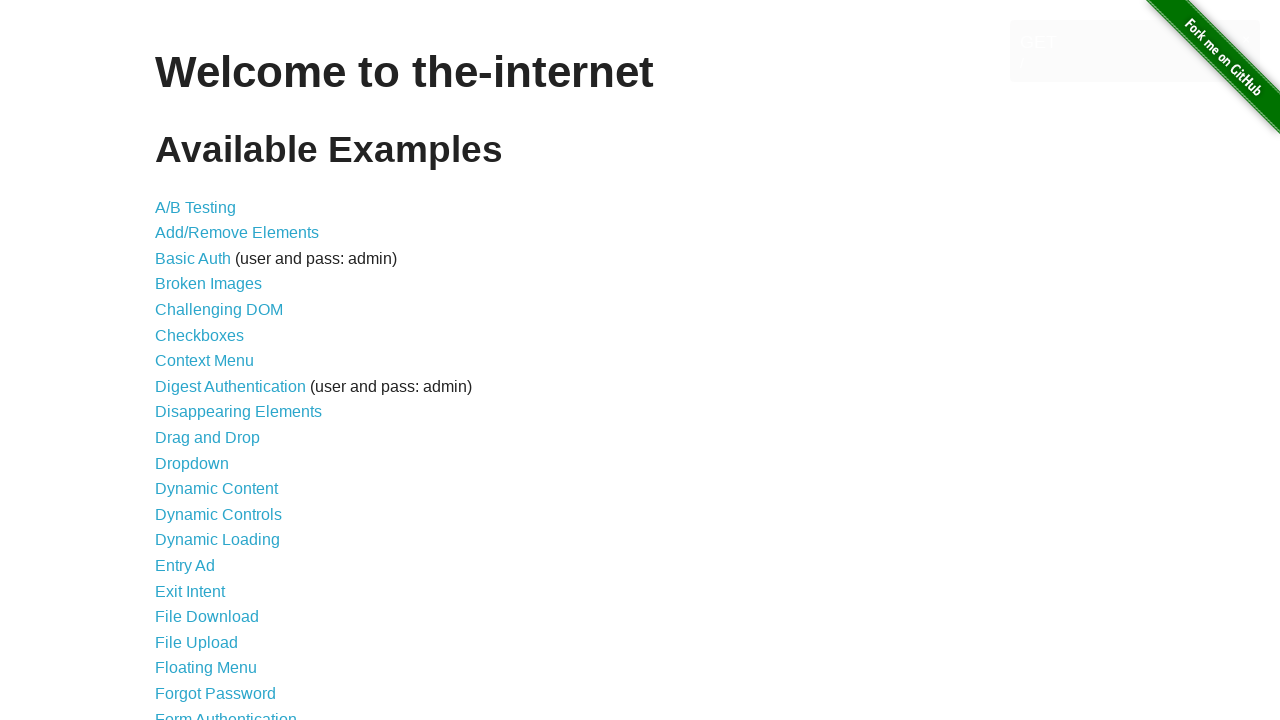

Waited for Growl notification to display
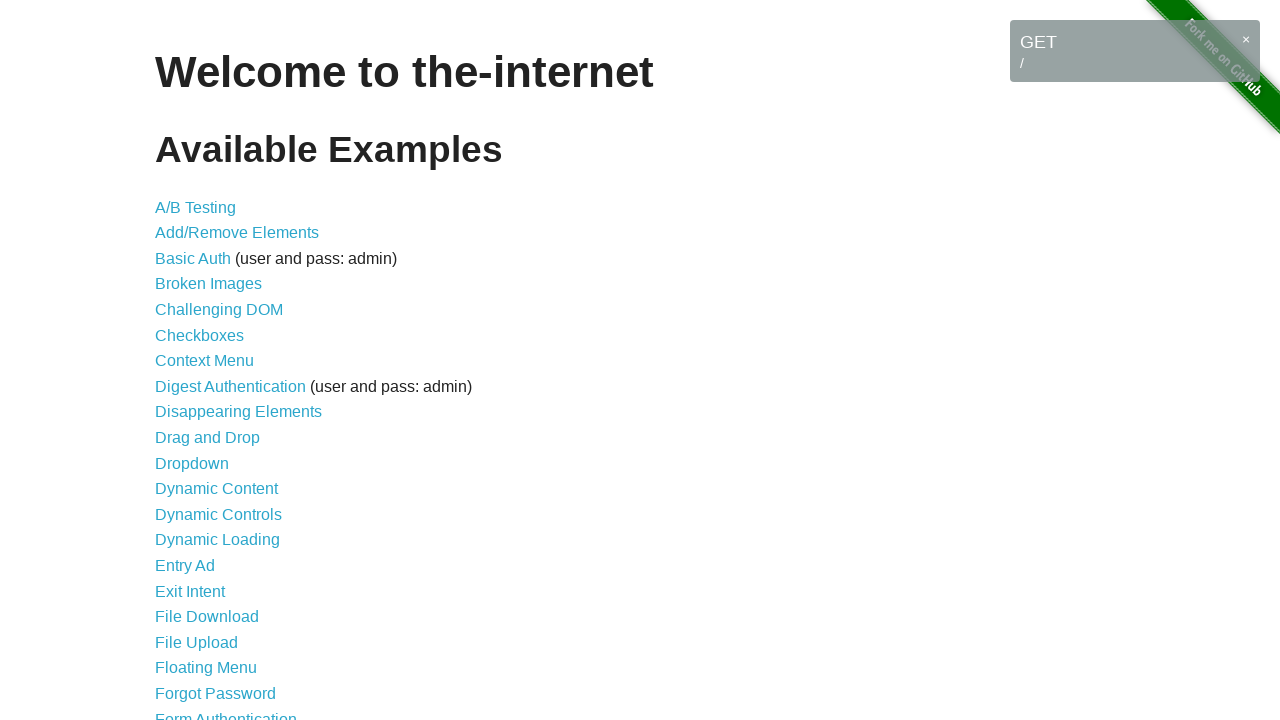

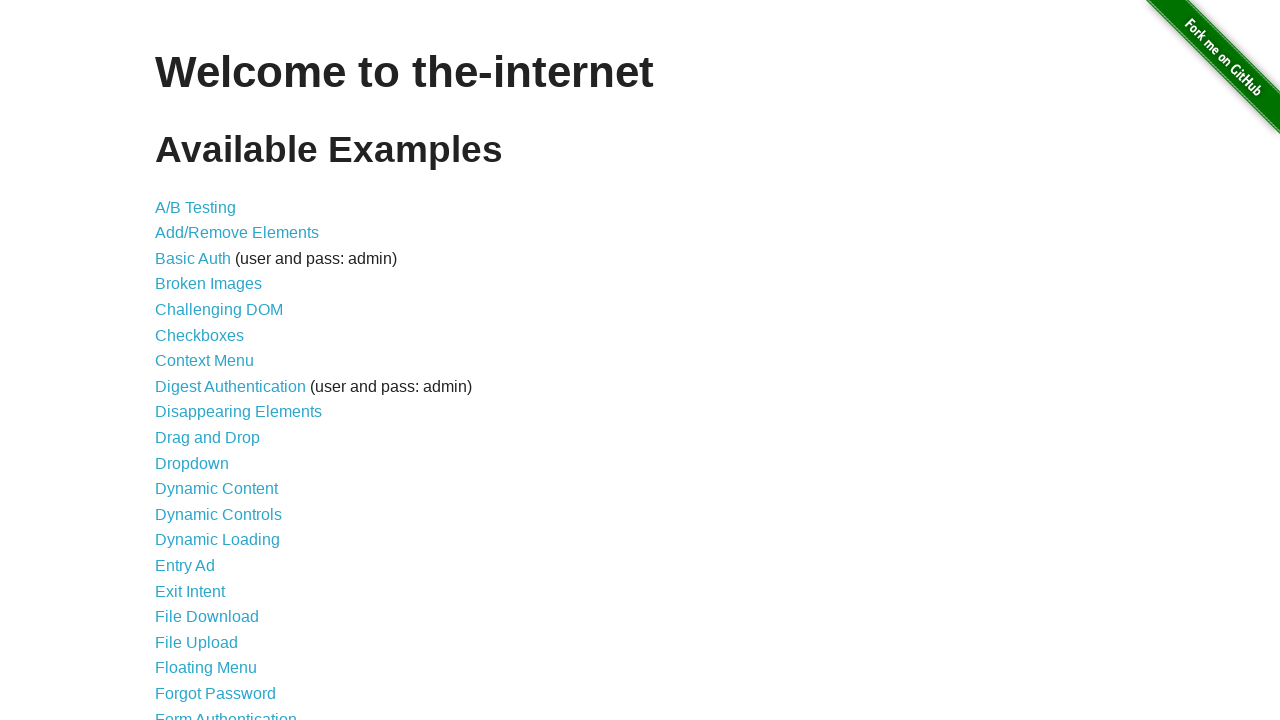